Tests that the DuckDuckGo homepage loads correctly by verifying the page title

Starting URL: https://duckduckgo.com/

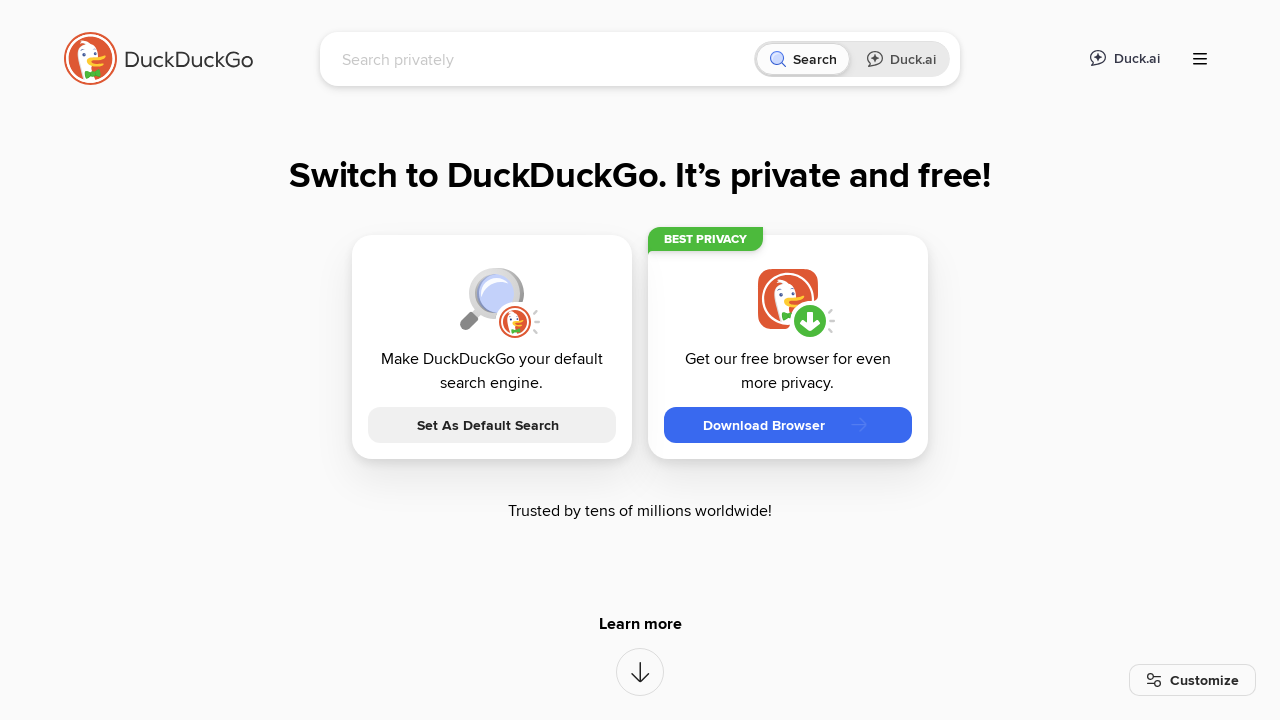

Navigated to DuckDuckGo homepage
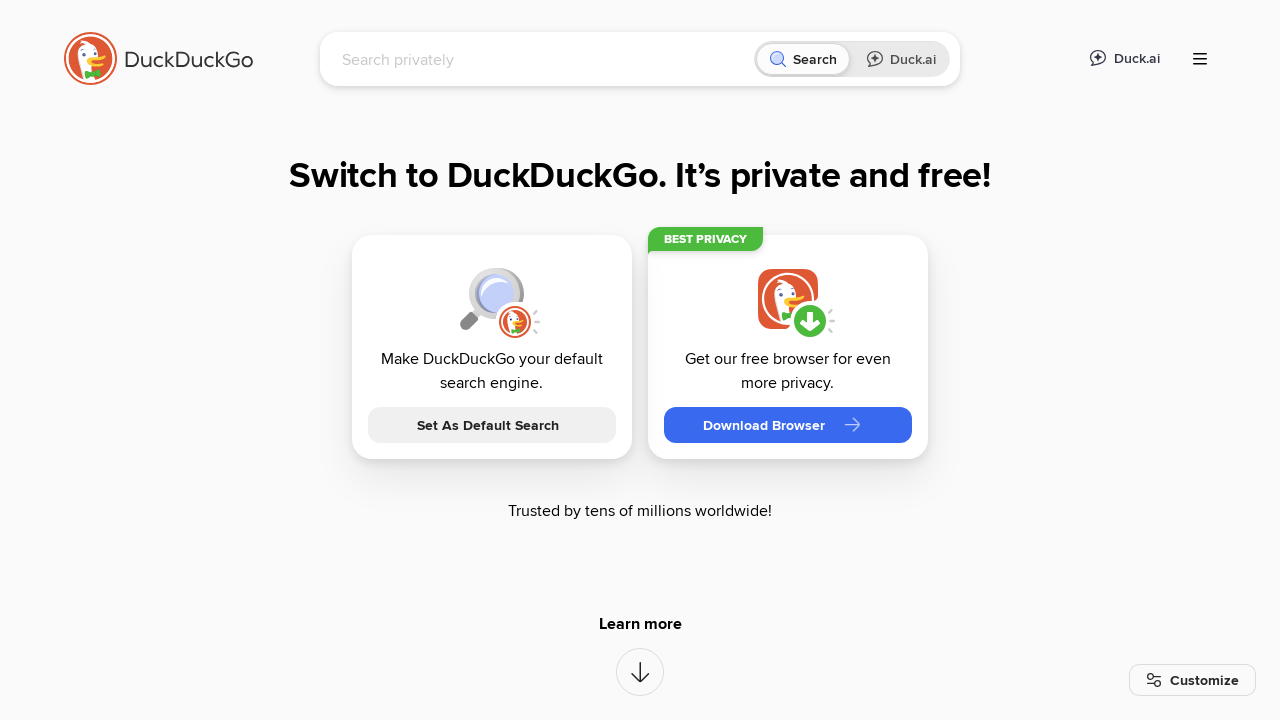

Verified page title contains 'DuckDuckGo'
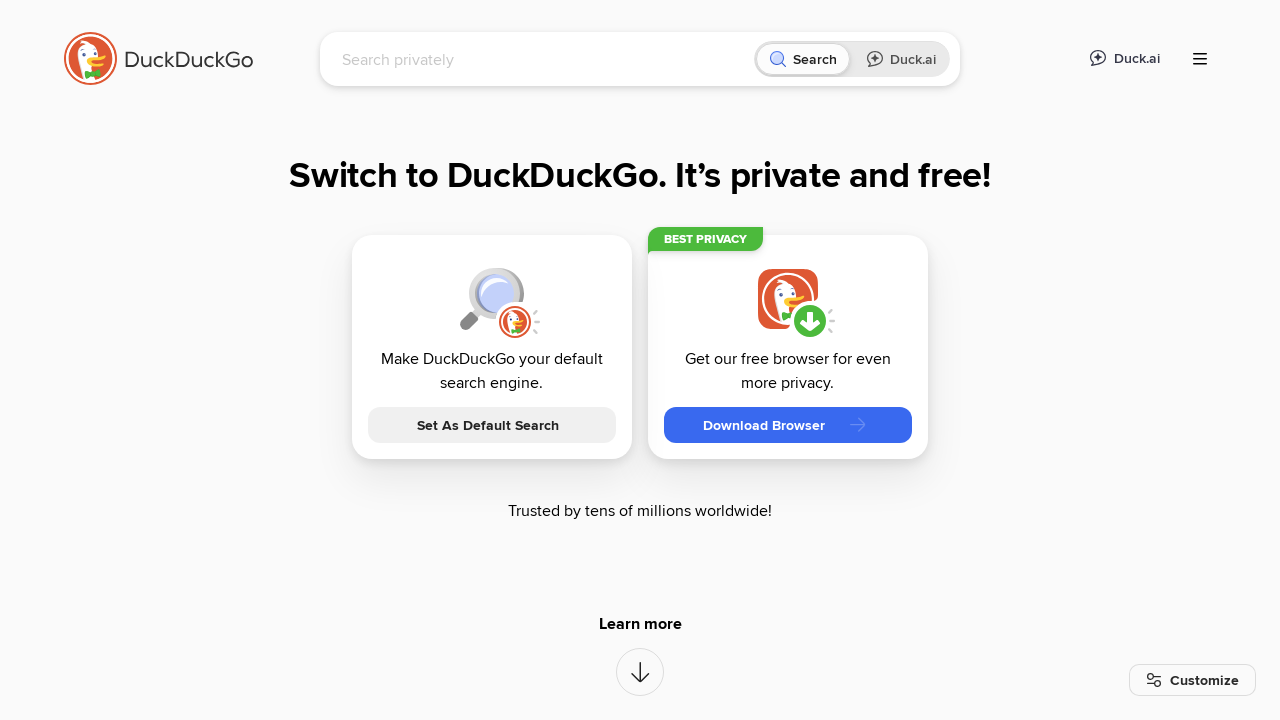

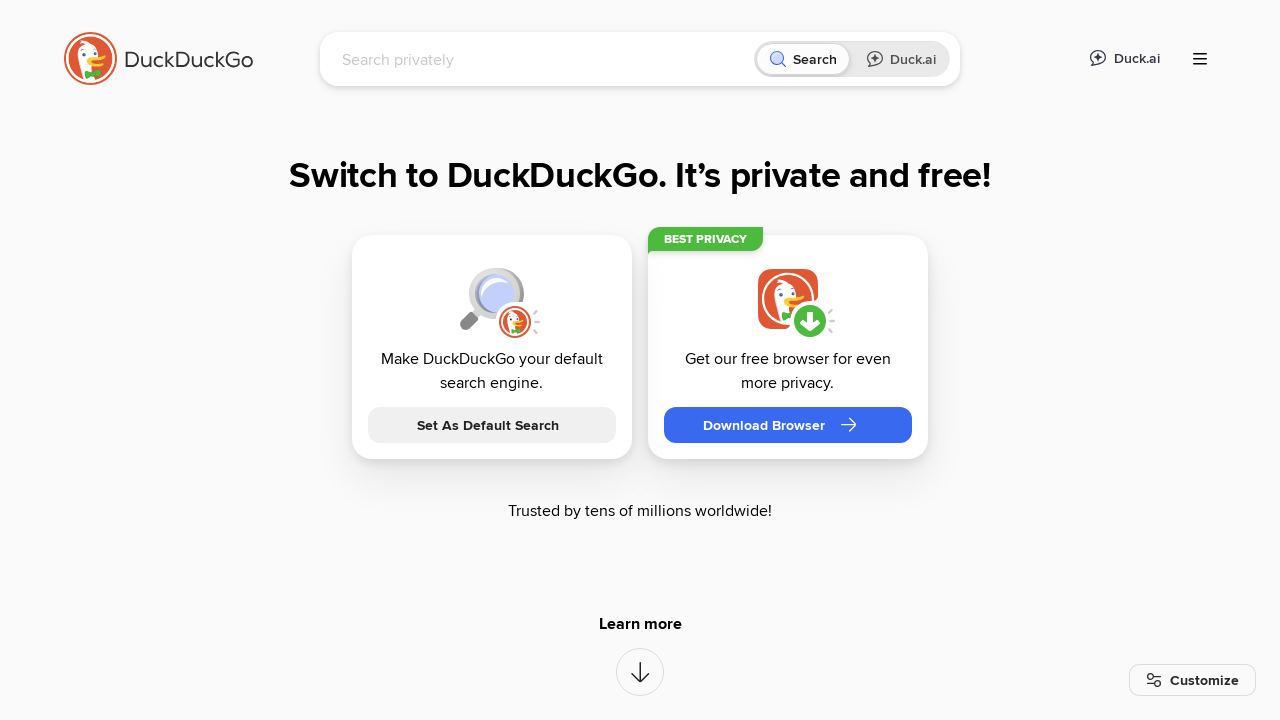